Navigates to the Rahul Shetty Academy client page and waits for it to load

Starting URL: https://rahulshettyacademy.com/client

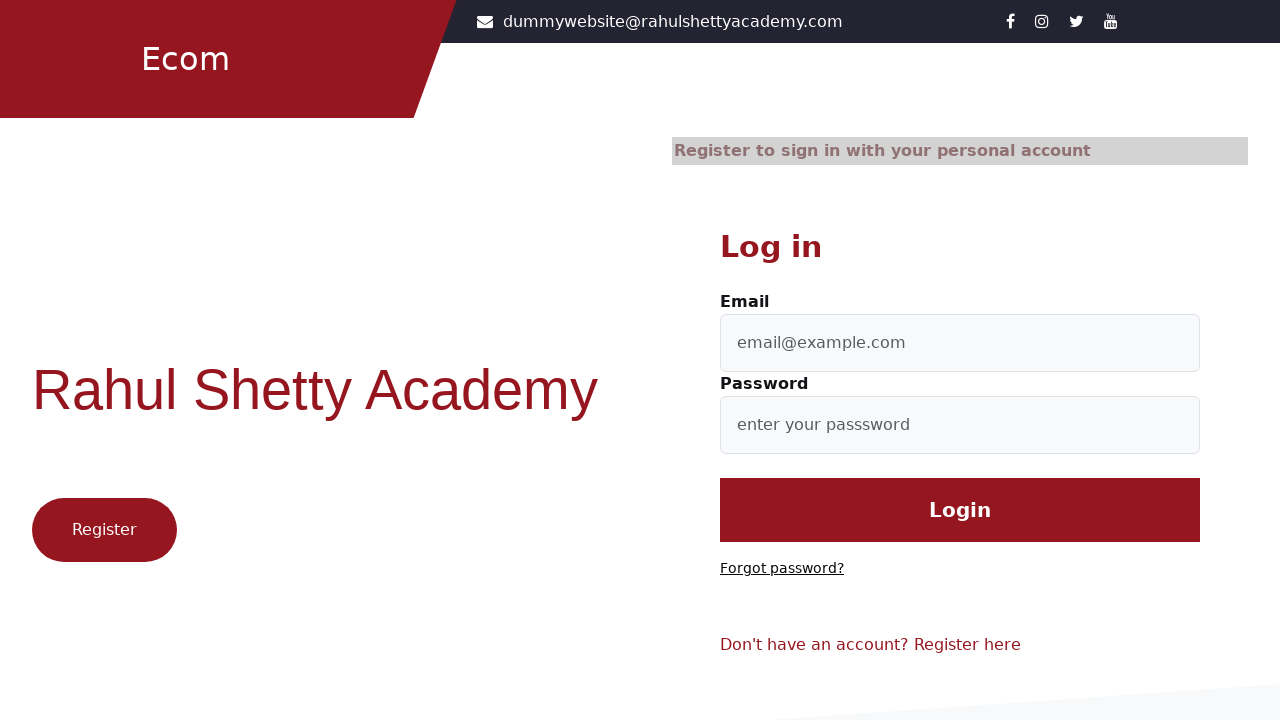

Navigated to Rahul Shetty Academy client page
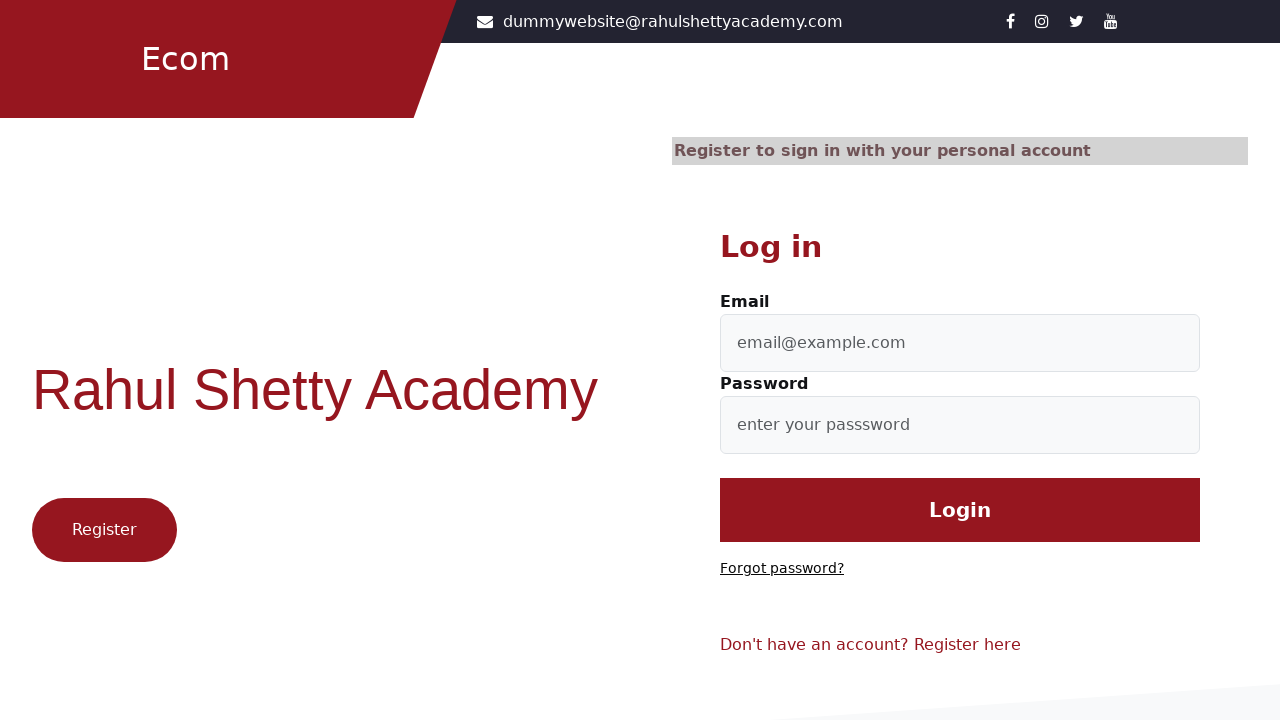

Waited for page to fully load (networkidle)
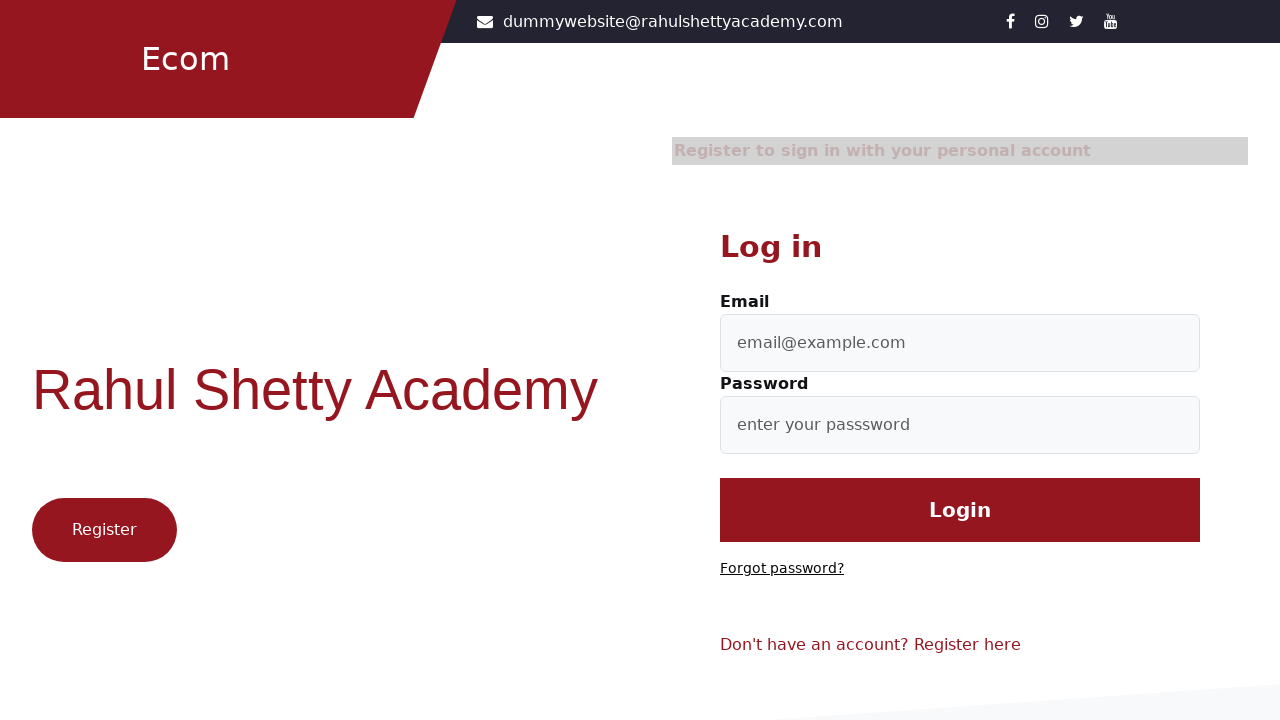

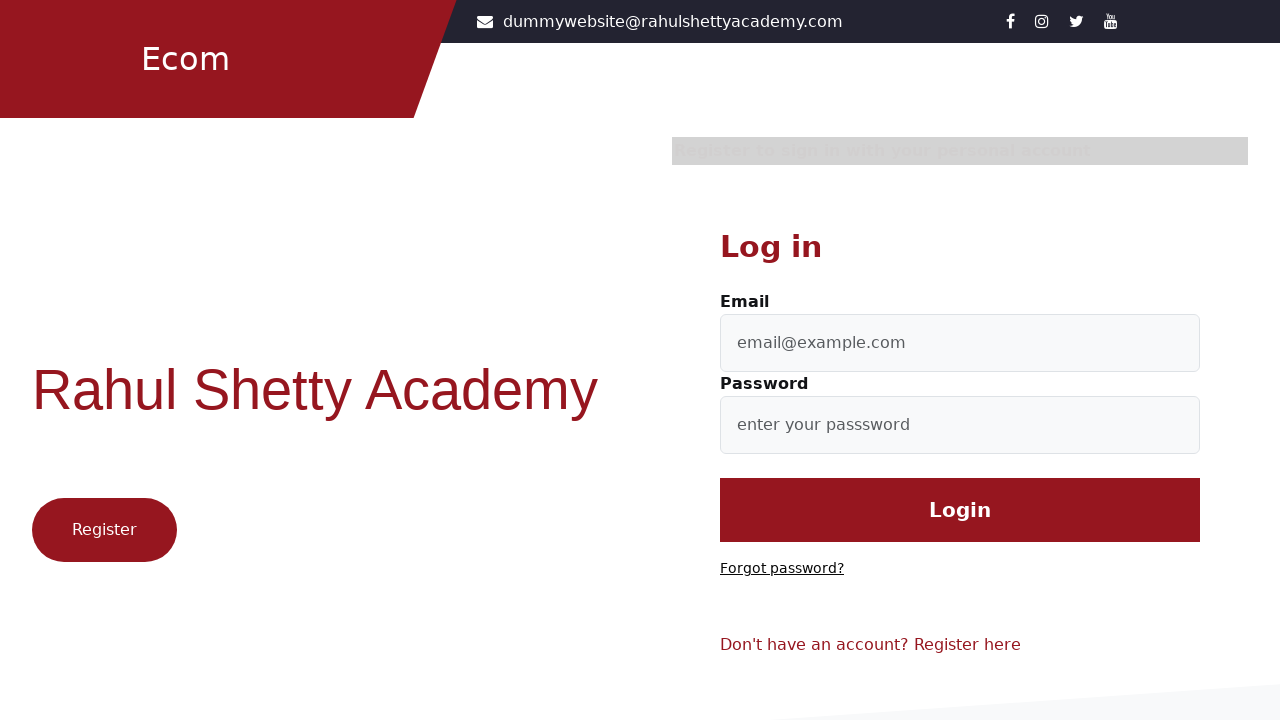